Navigates to the Netology website and clicks on the course catalog link

Starting URL: https://netology.ru

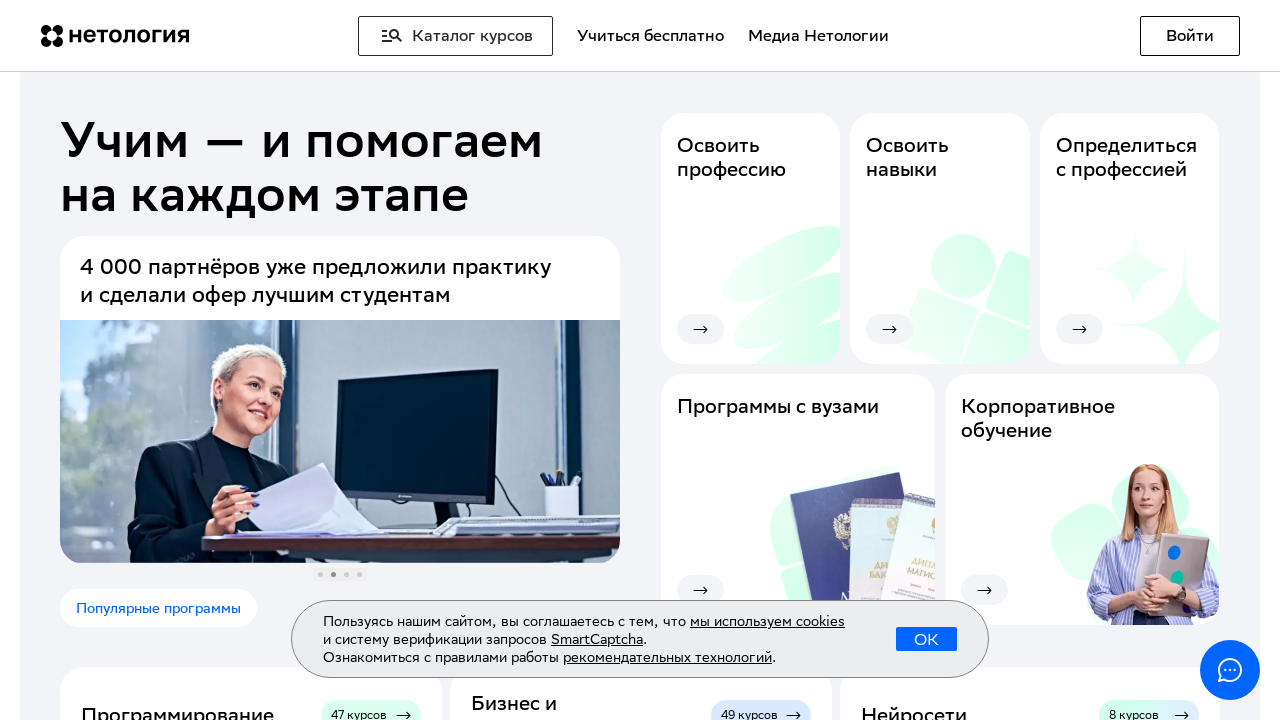

Clicked on the course catalog link at (456, 36) on text=Каталог курсов
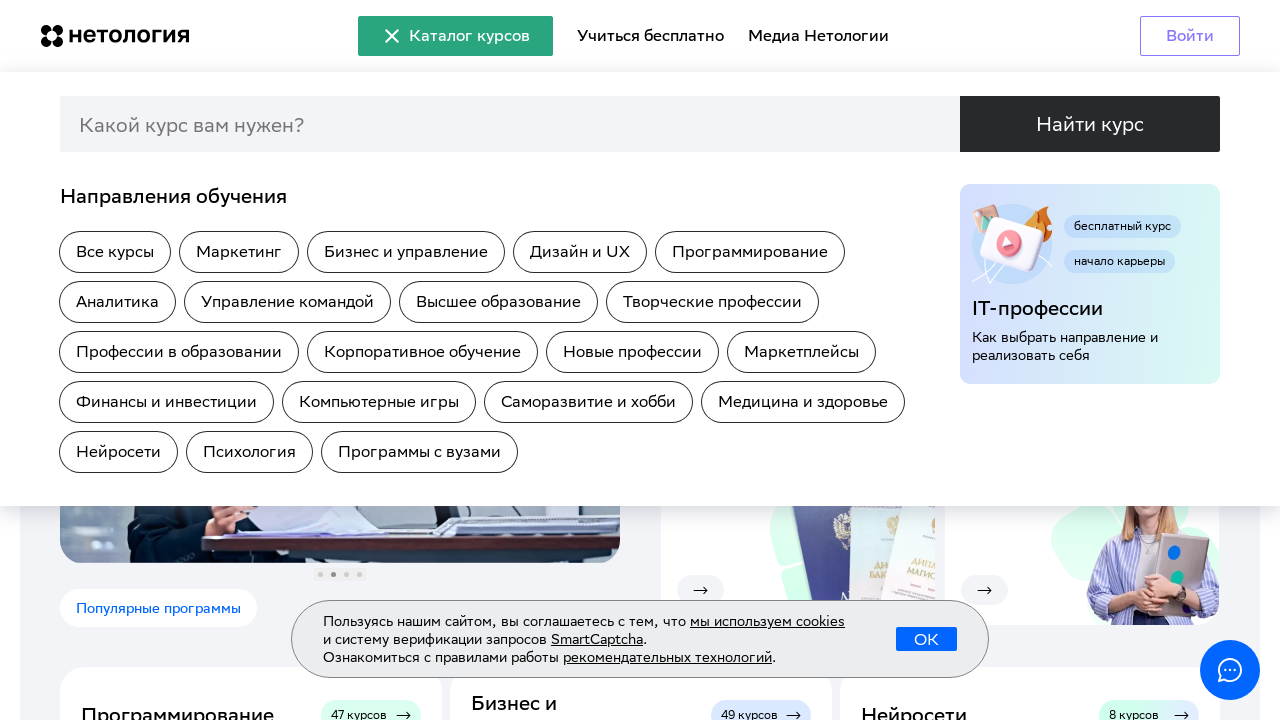

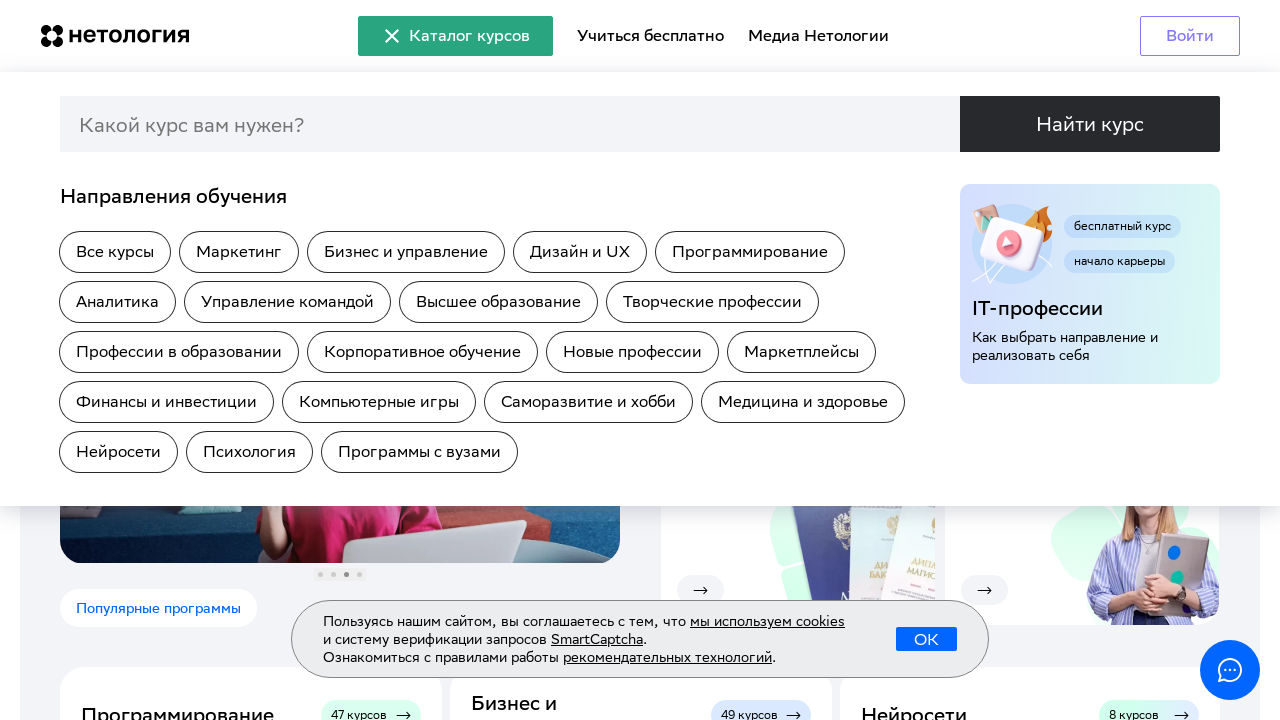